Tests navigation by visiting a practice website and clicking a link to the dropdowns practice page after removing the target attribute to keep navigation in the same tab.

Starting URL: https://rahulshettyacademy.com/seleniumPractise/#/

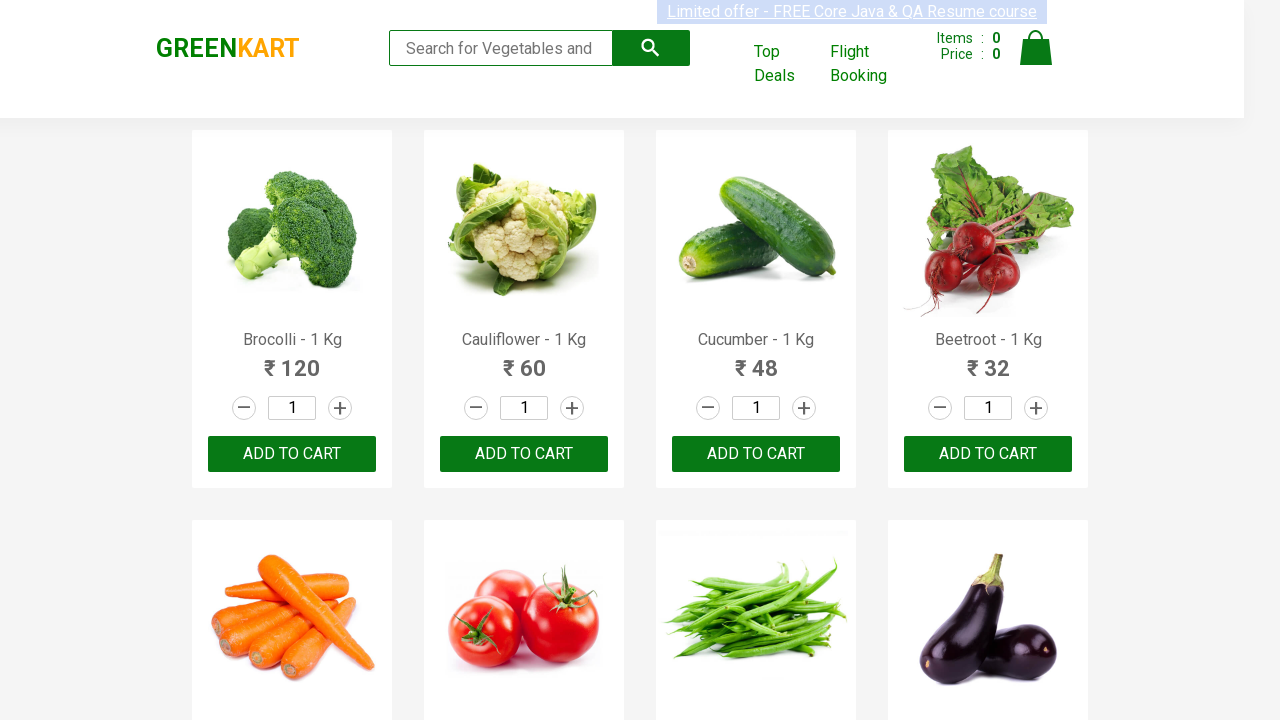

Navigated to practice website home page
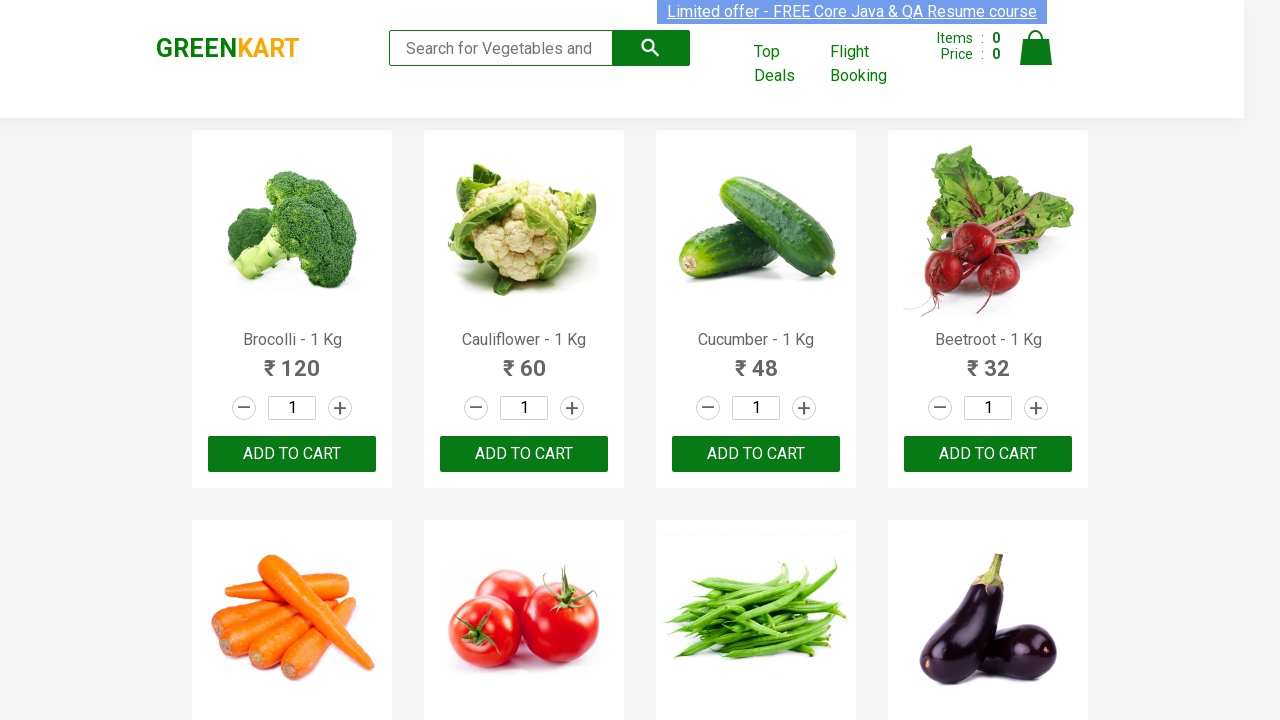

Located dropdowns practice page link
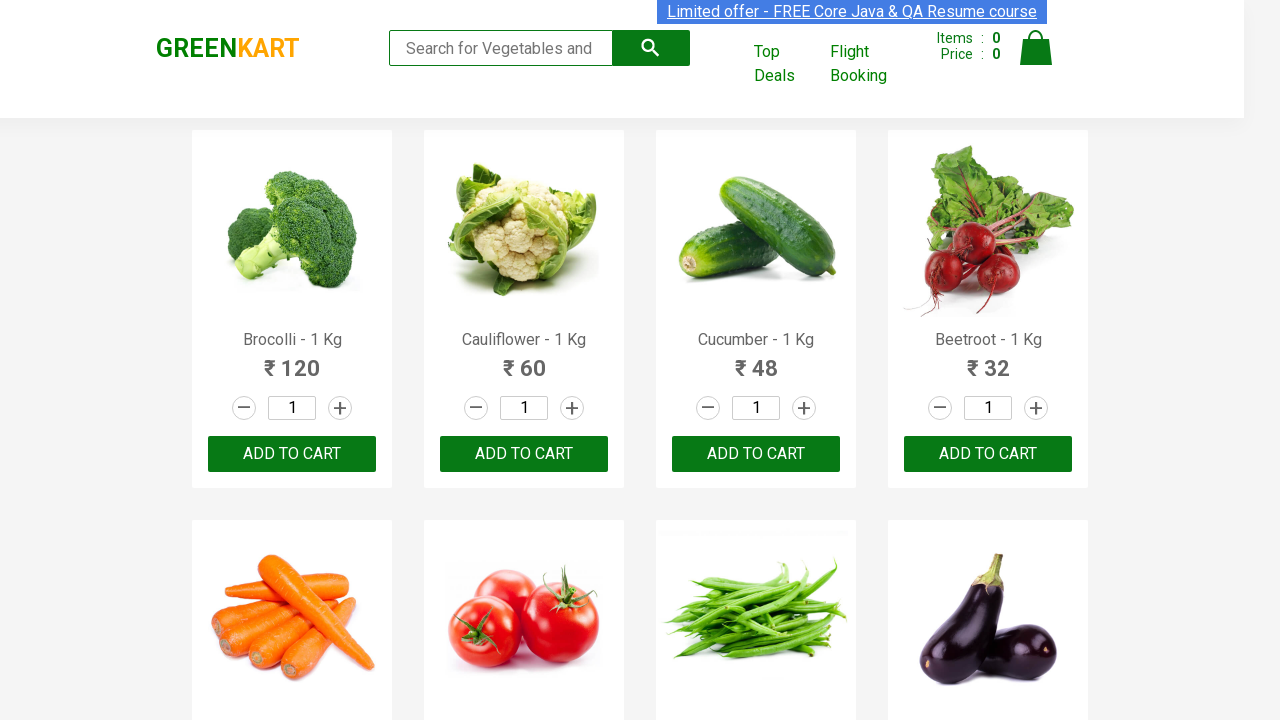

Removed target attribute from link to keep navigation in same tab
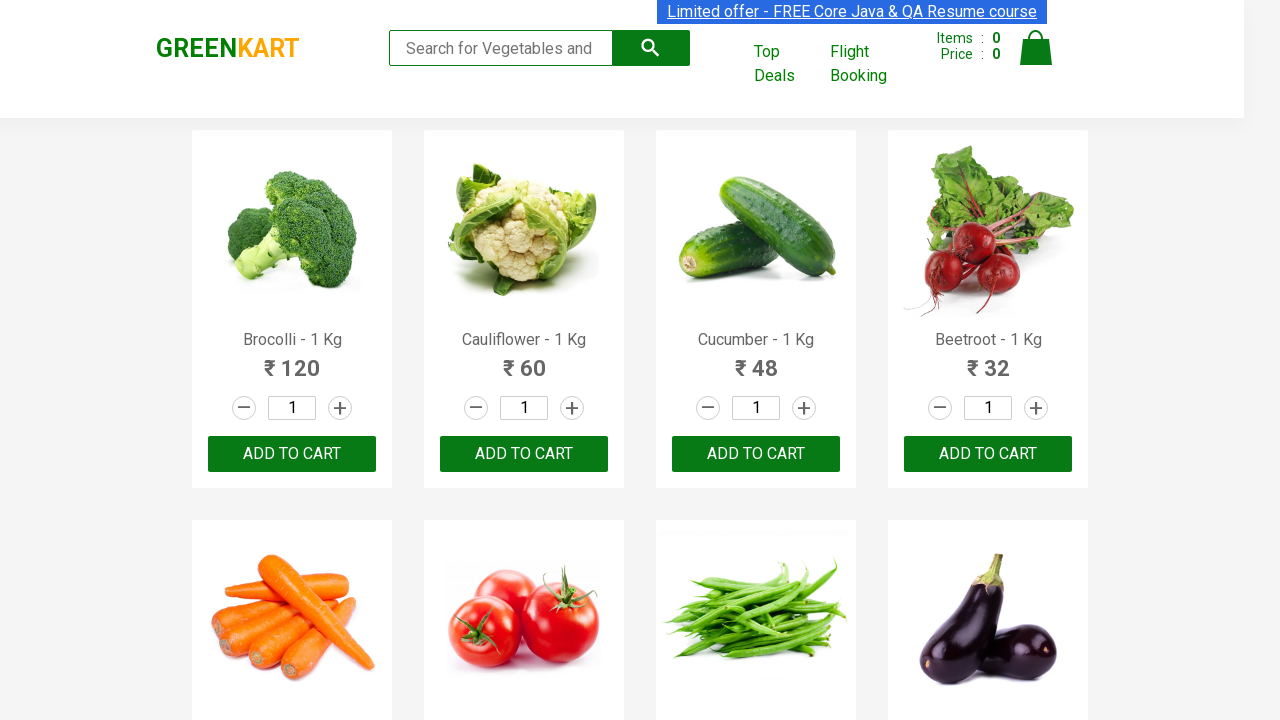

Clicked dropdowns practice page link at (876, 64) on a[href="https://rahulshettyacademy.com/dropdownsPractise/"]
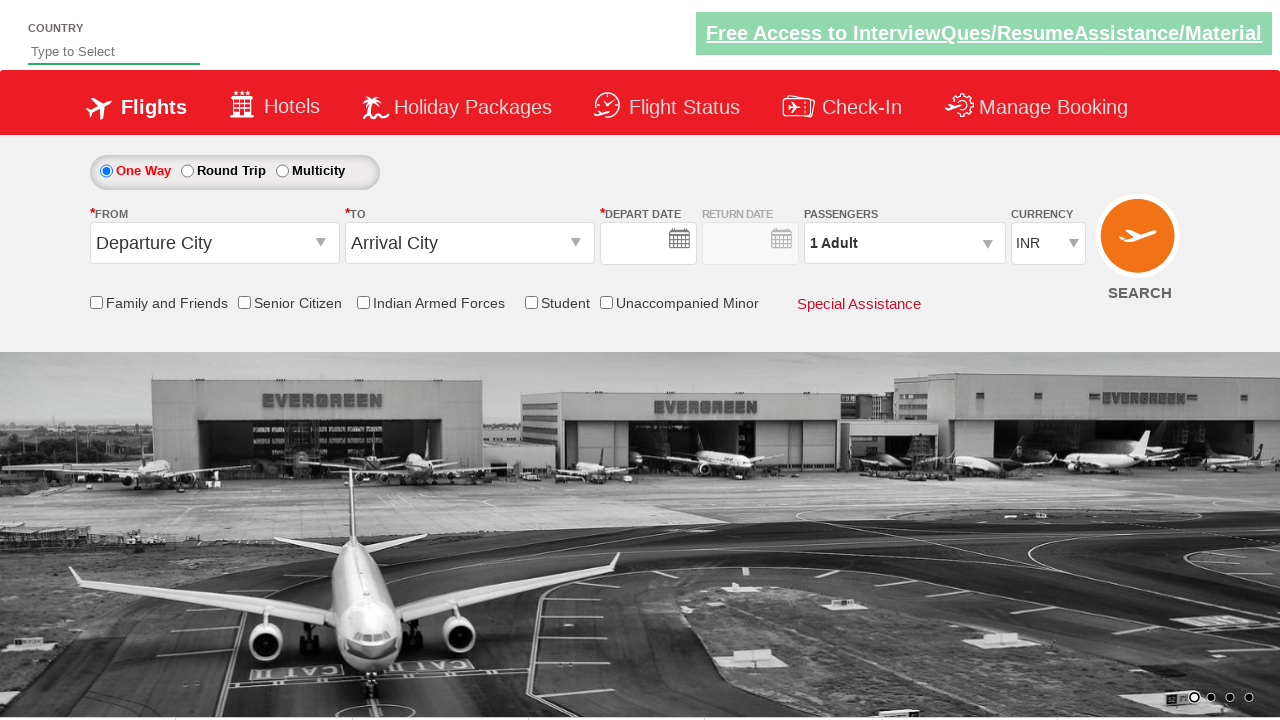

Navigation to dropdowns practice page completed
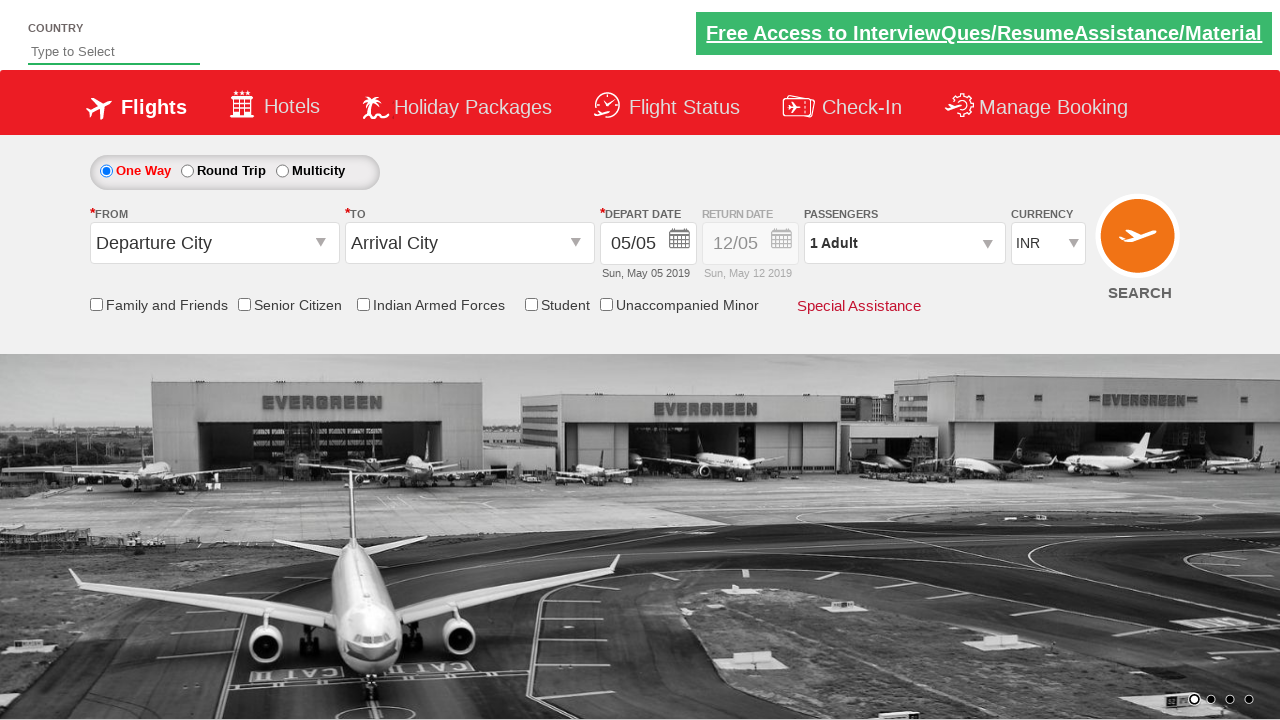

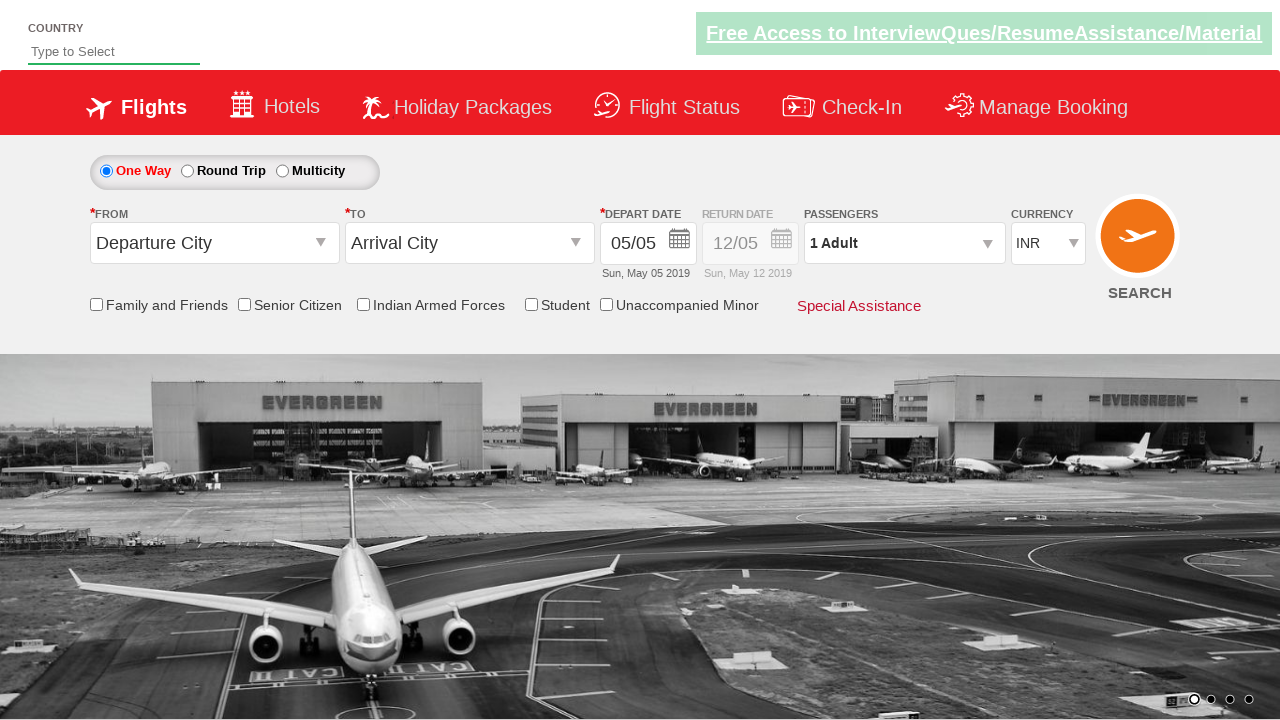